Tests handling of a JavaScript alert dialog by clicking the alert button and accepting the alert popup

Starting URL: https://testautomationpractice.blogspot.com/

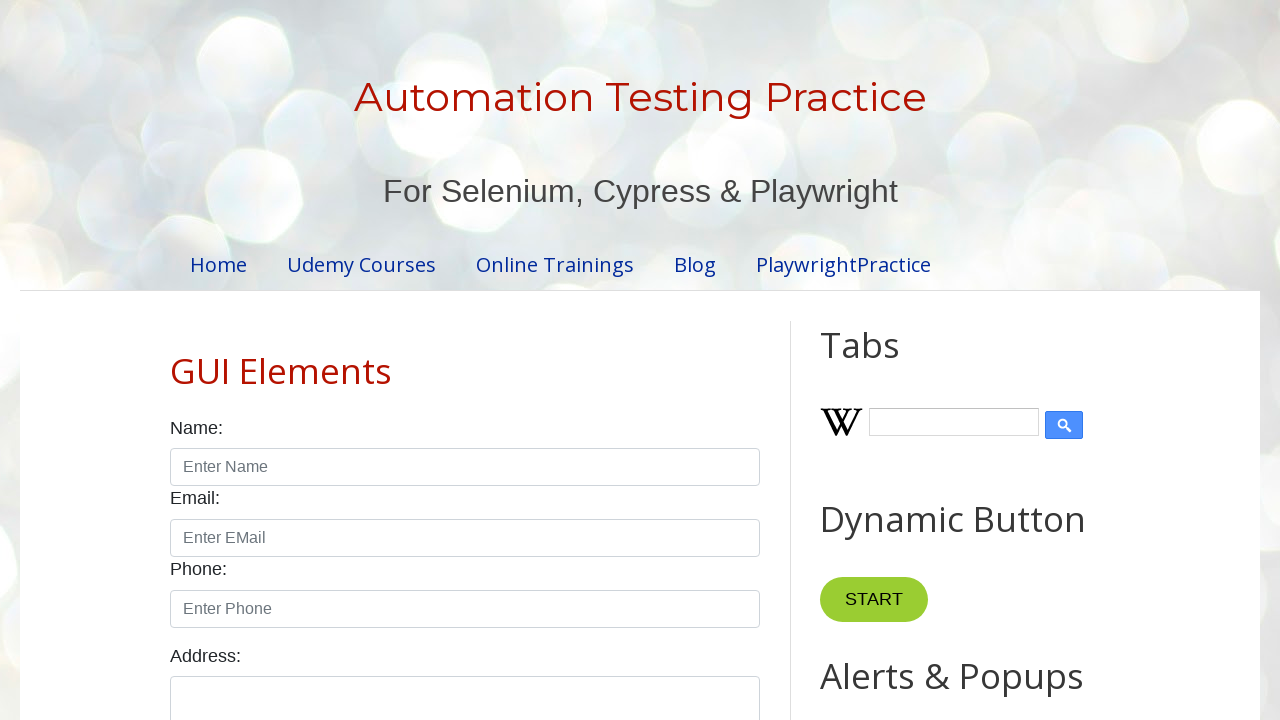

Accepted the alert dialog
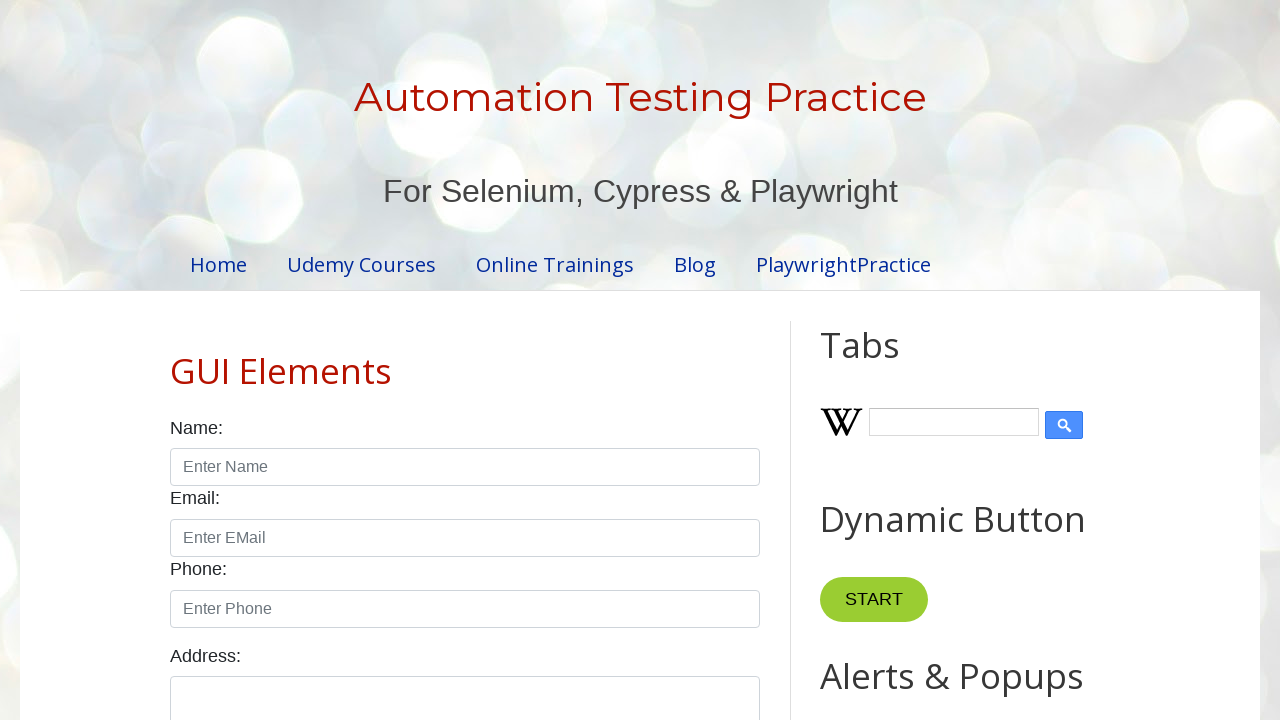

Clicked the alert button to trigger the dialog at (888, 361) on xpath=//button[@id='alertBtn']
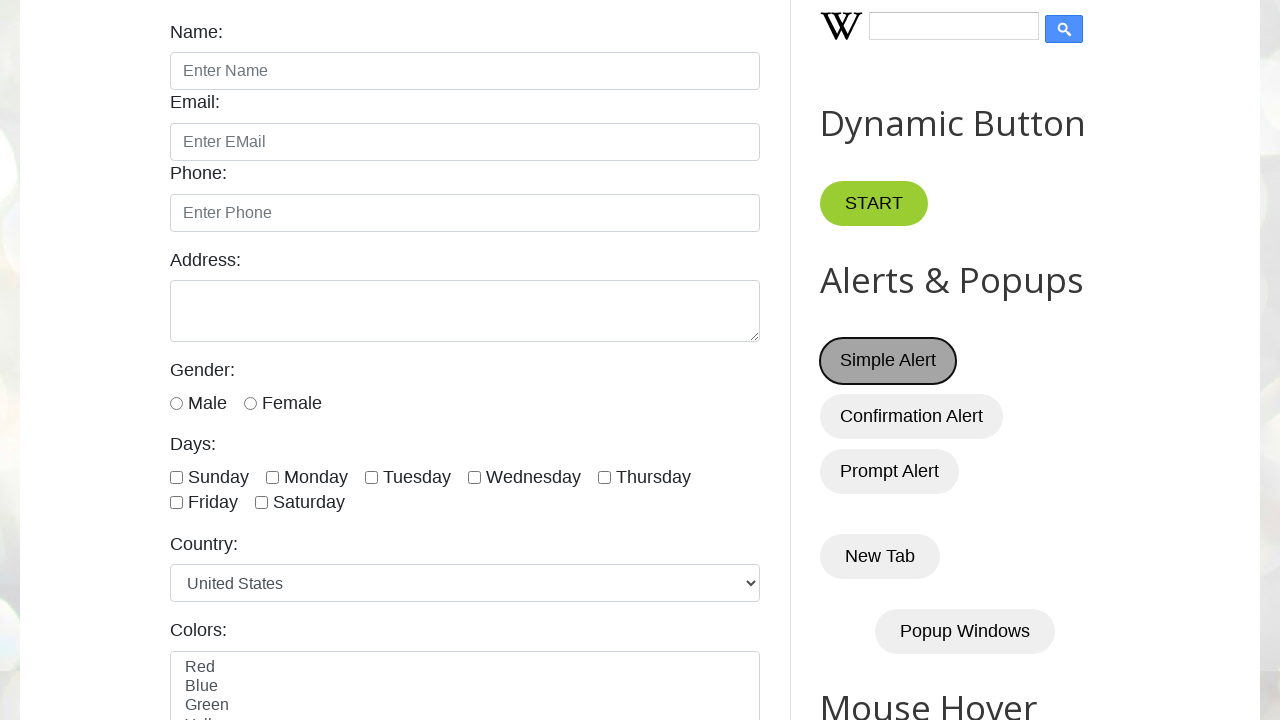

Waited 1000ms for dialog handling to complete
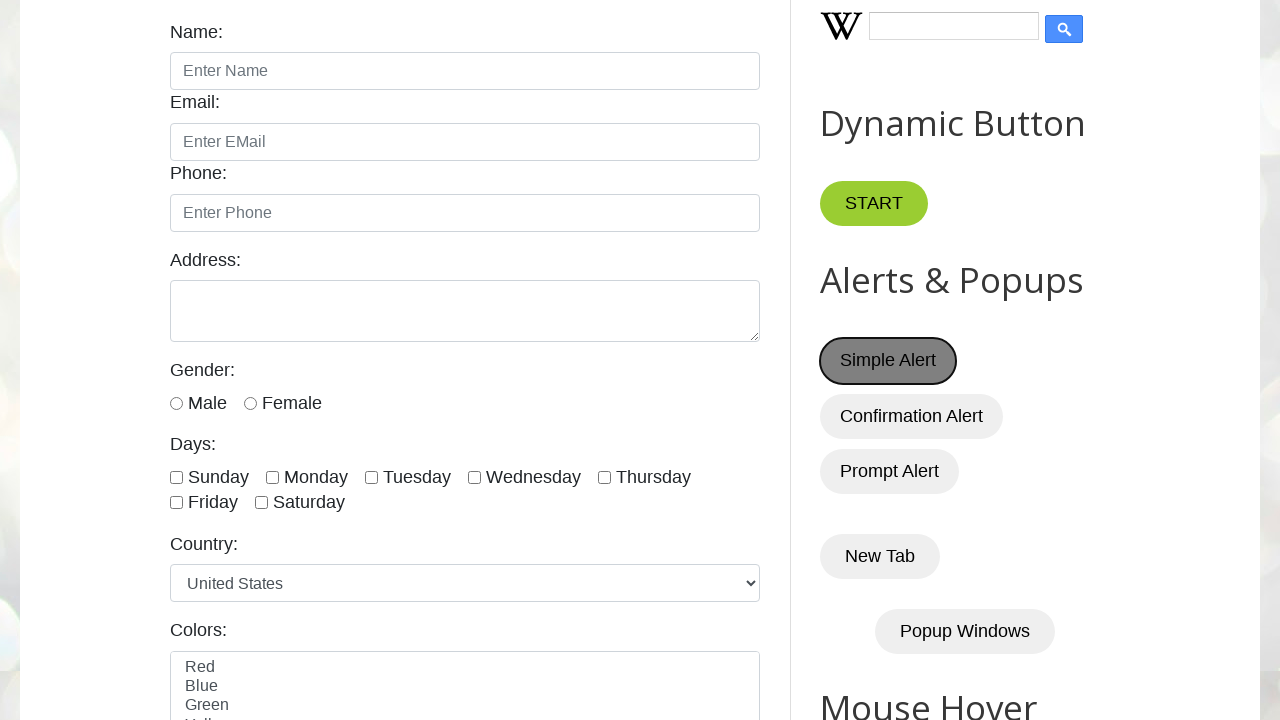

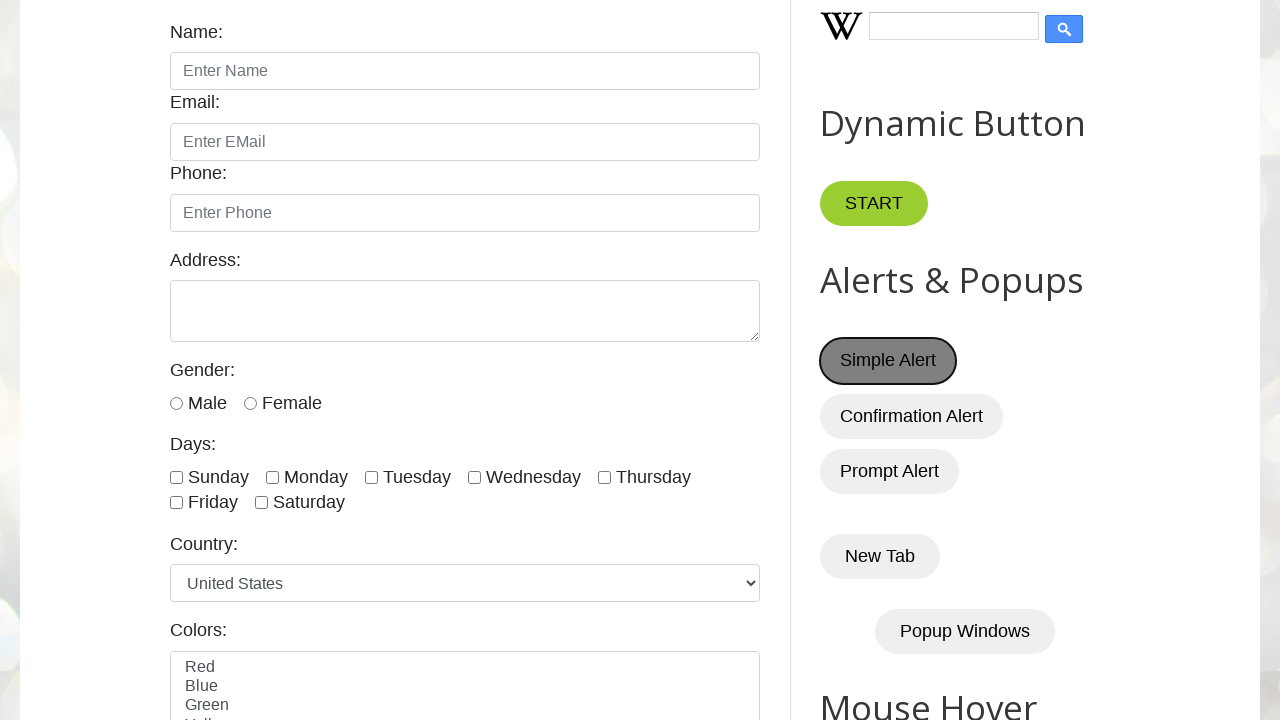